Tests dropdown selection functionality by selecting a value from a dropdown which enables a disabled button

Starting URL: https://www.qa-practice.com/elements/button/disabled

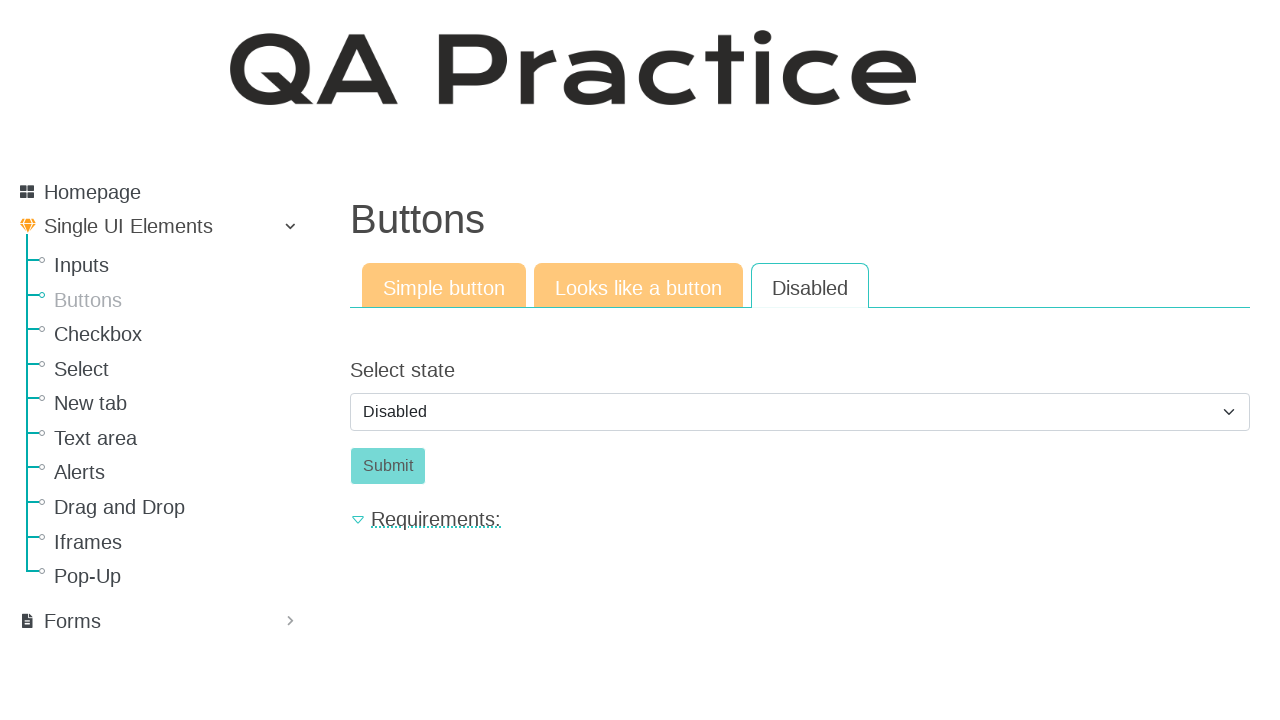

Selected 'enabled' value from the dropdown on #id_select_state
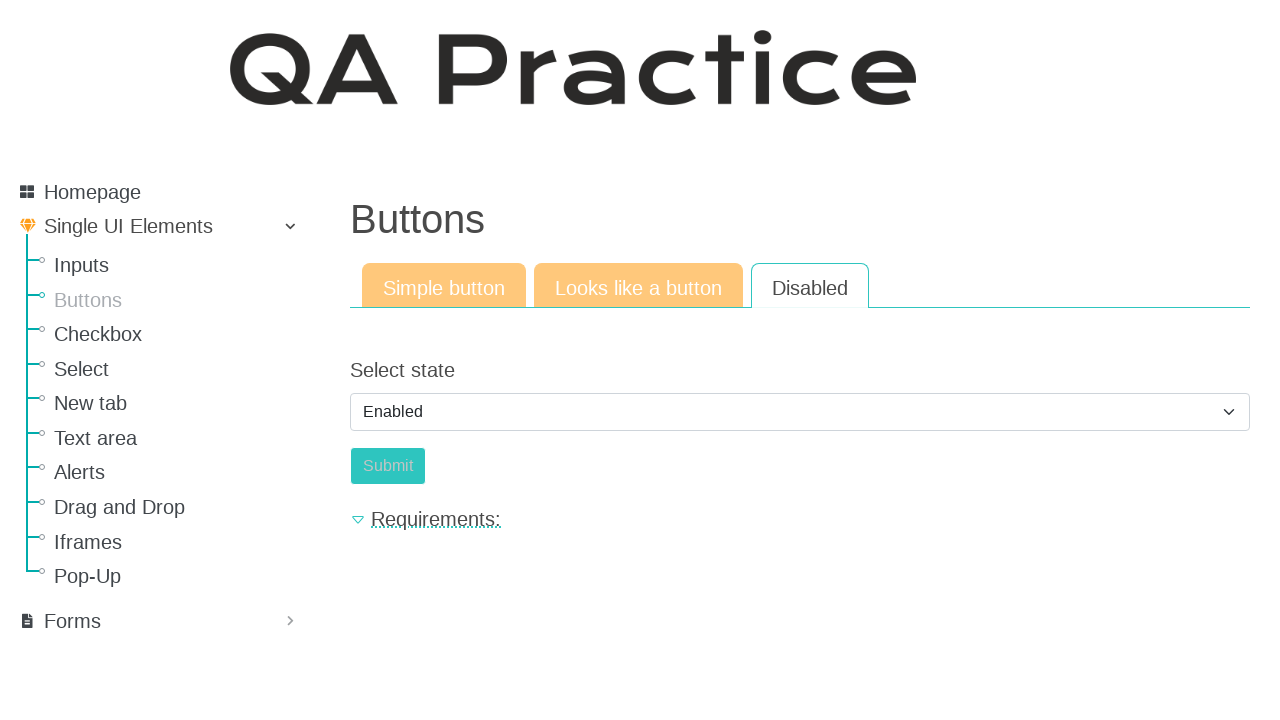

Located the submit button
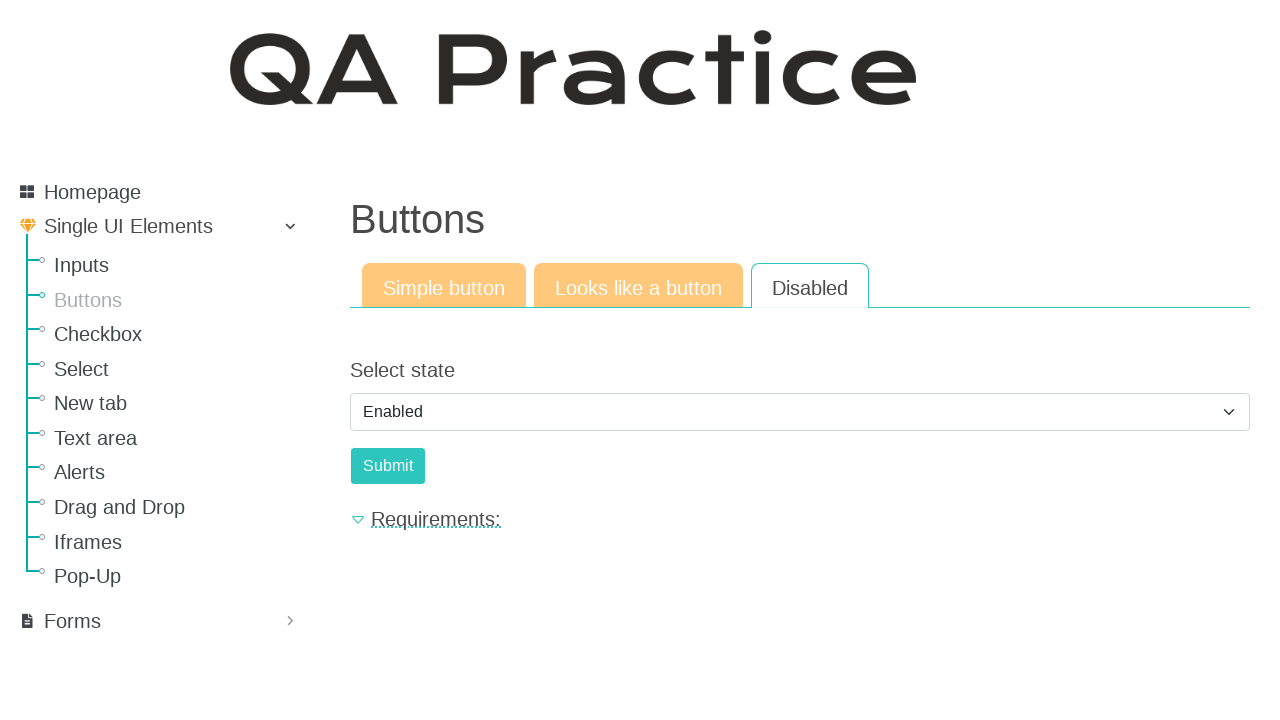

Verified that the button is now enabled
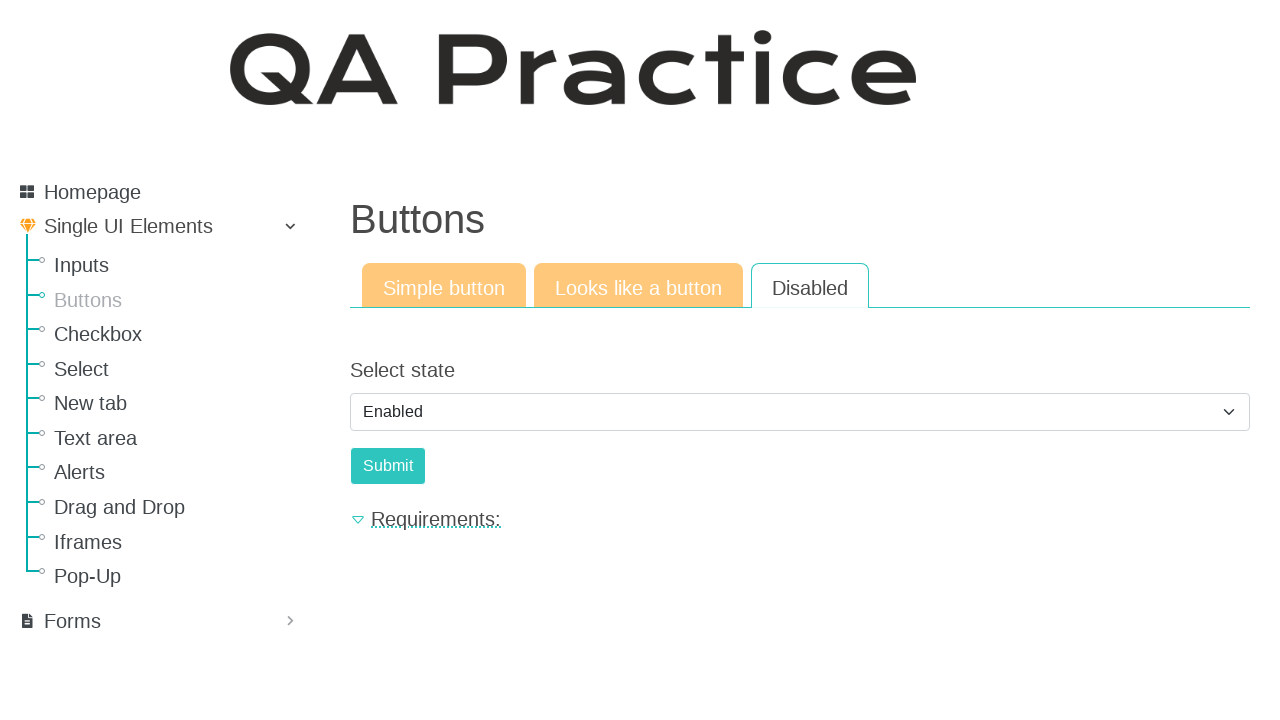

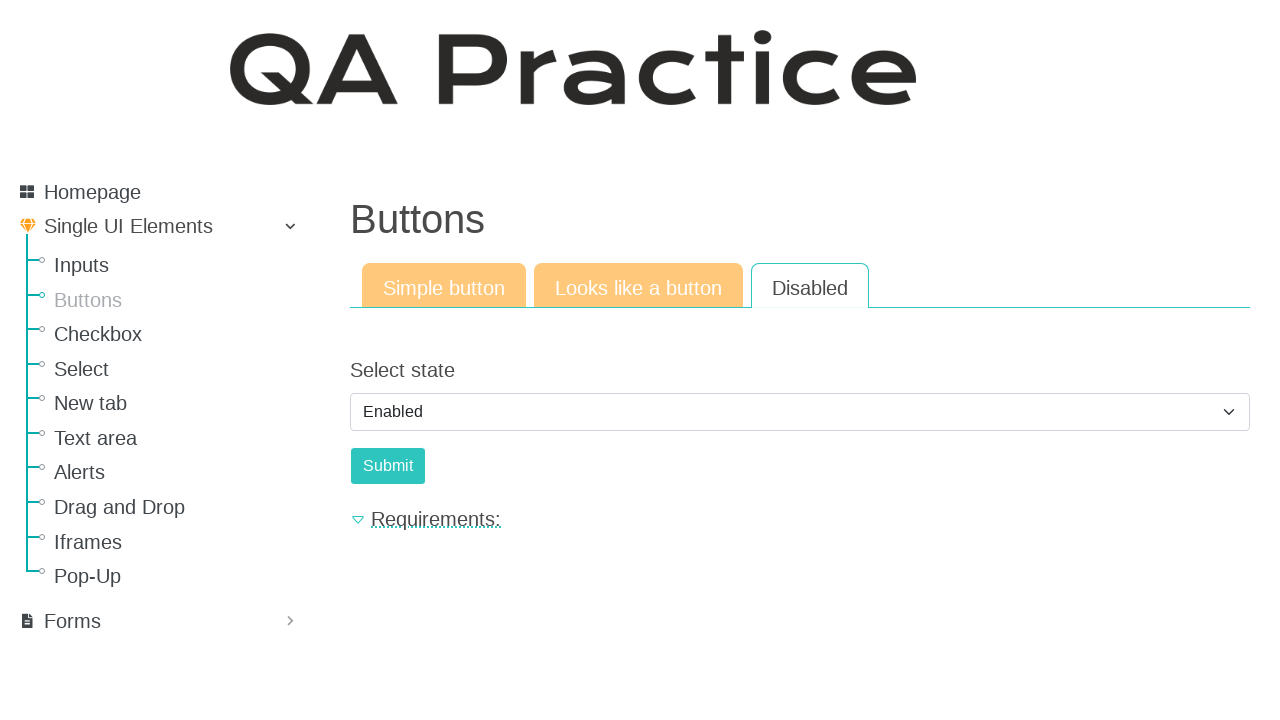